Tests window handle functionality by opening a new window via button click, switching to it, filling a form field, closing it, then switching back to the parent window and filling another form field.

Starting URL: https://www.hyrtutorials.com/p/window-handles-practice.html

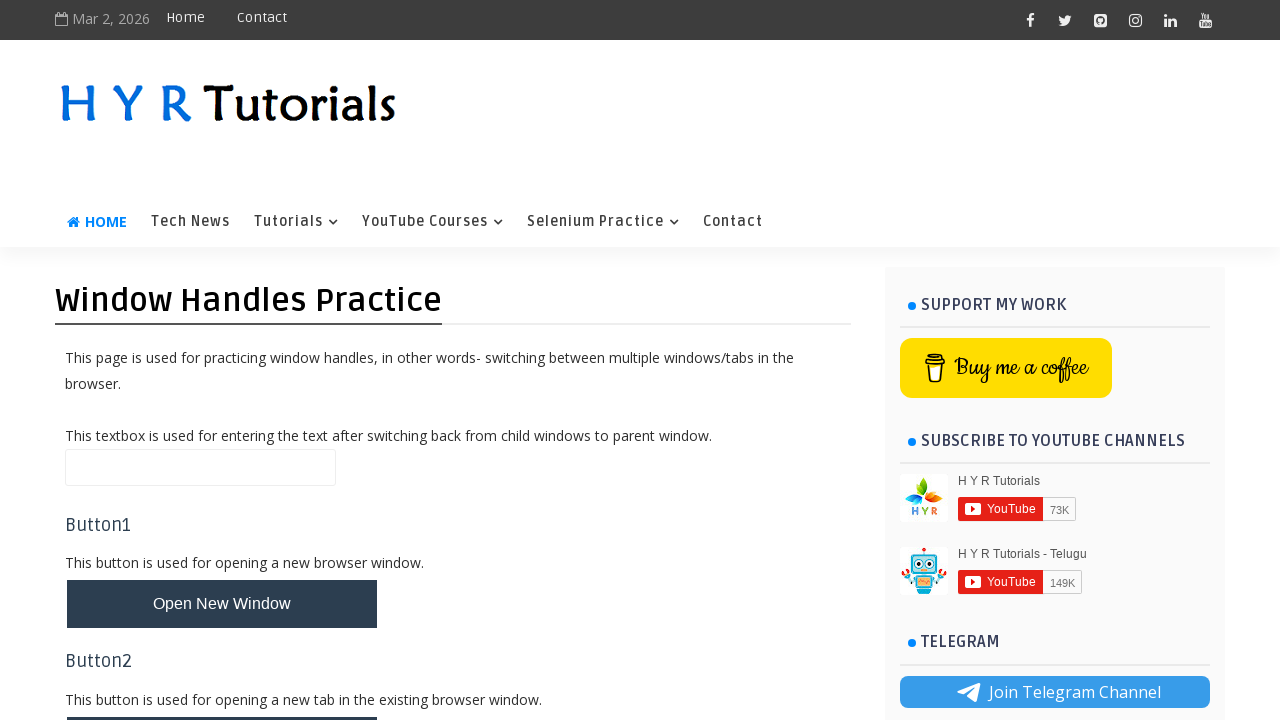

Clicked button to open new window at (222, 604) on #newWindowBtn
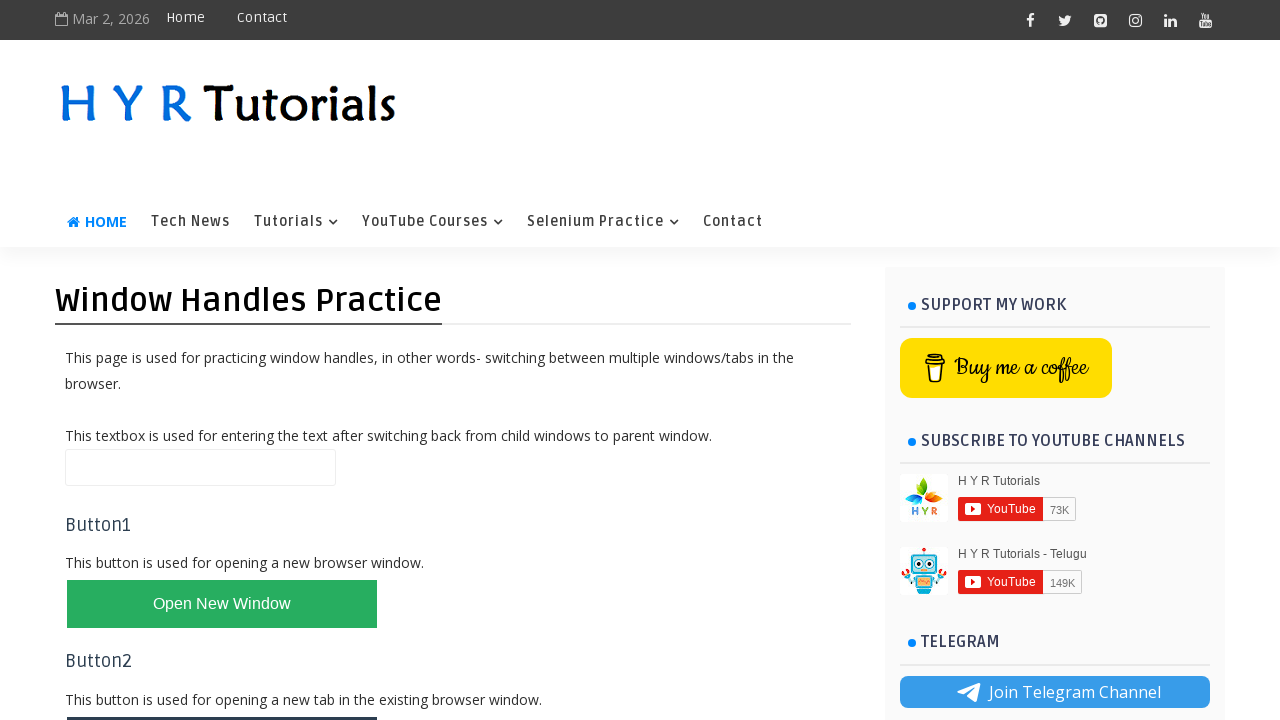

New window opened and reference obtained
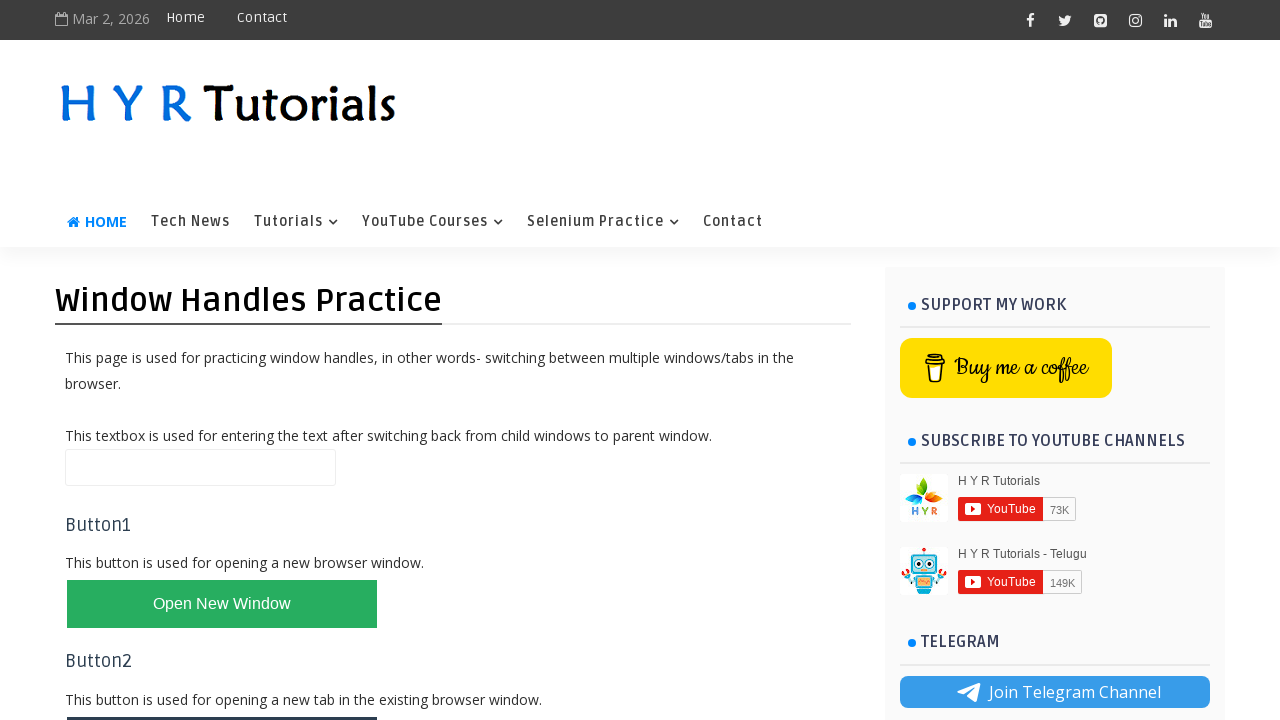

New window finished loading
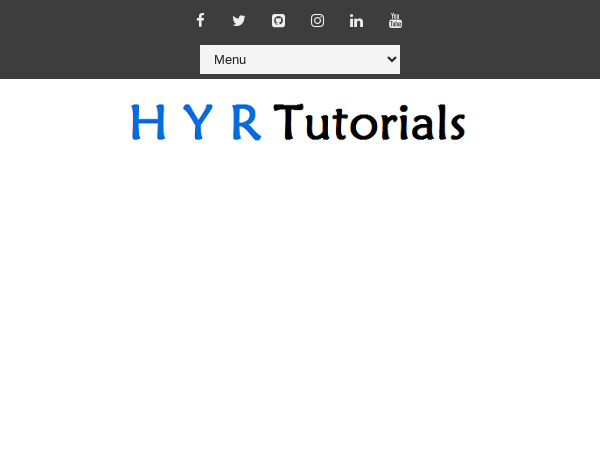

Filled firstName field with 'Rakesh' in new window on #firstName
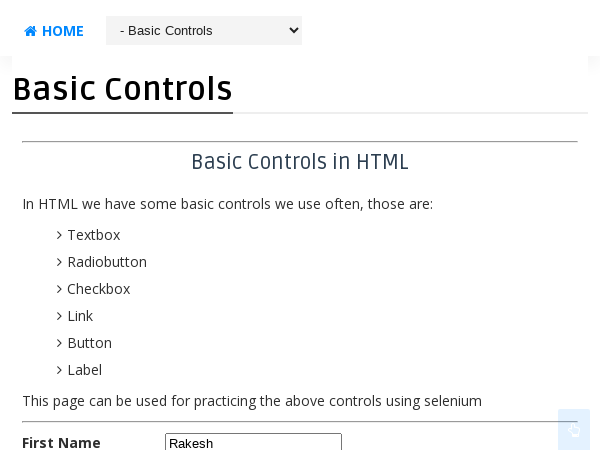

Closed the new window
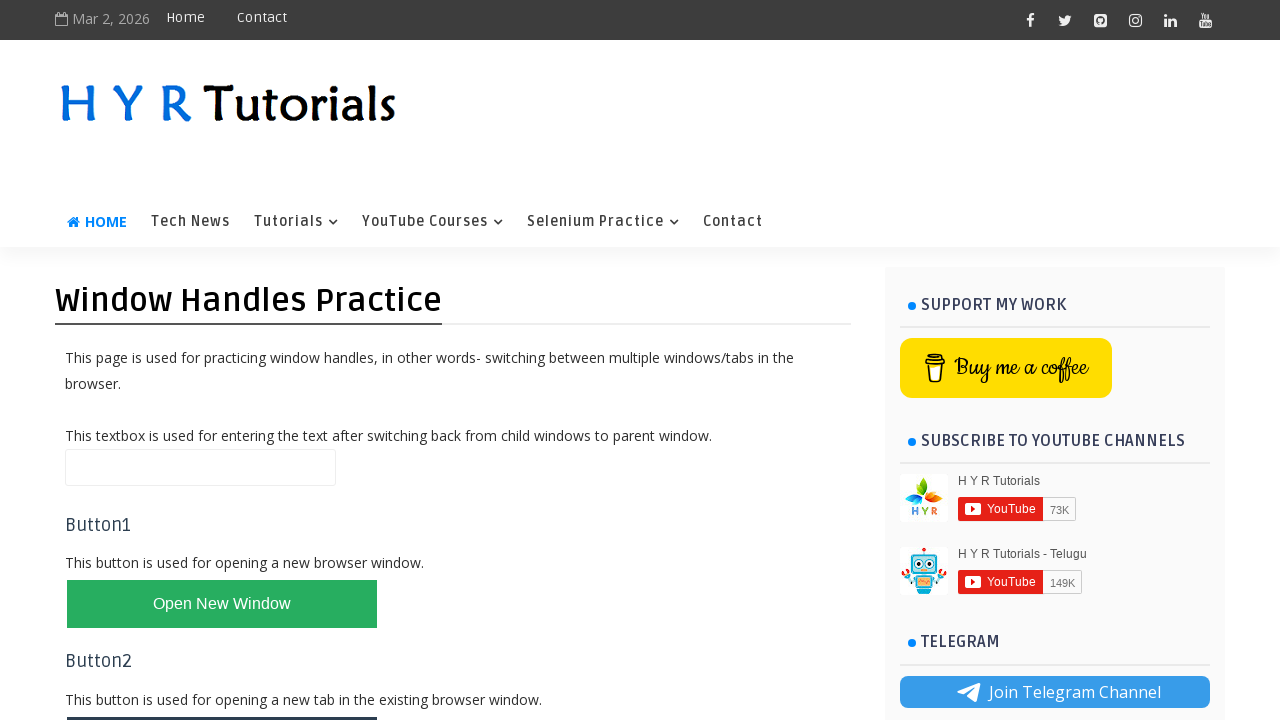

Filled name field with 'Raghu' in parent window on #name
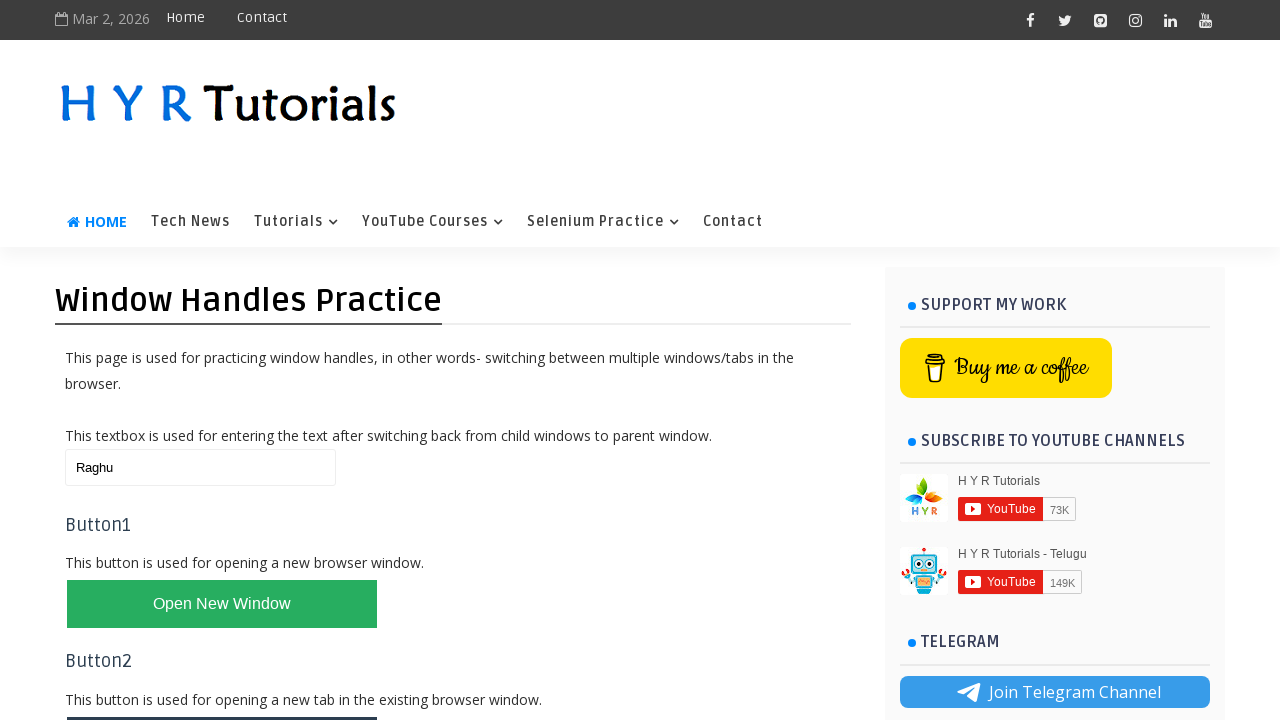

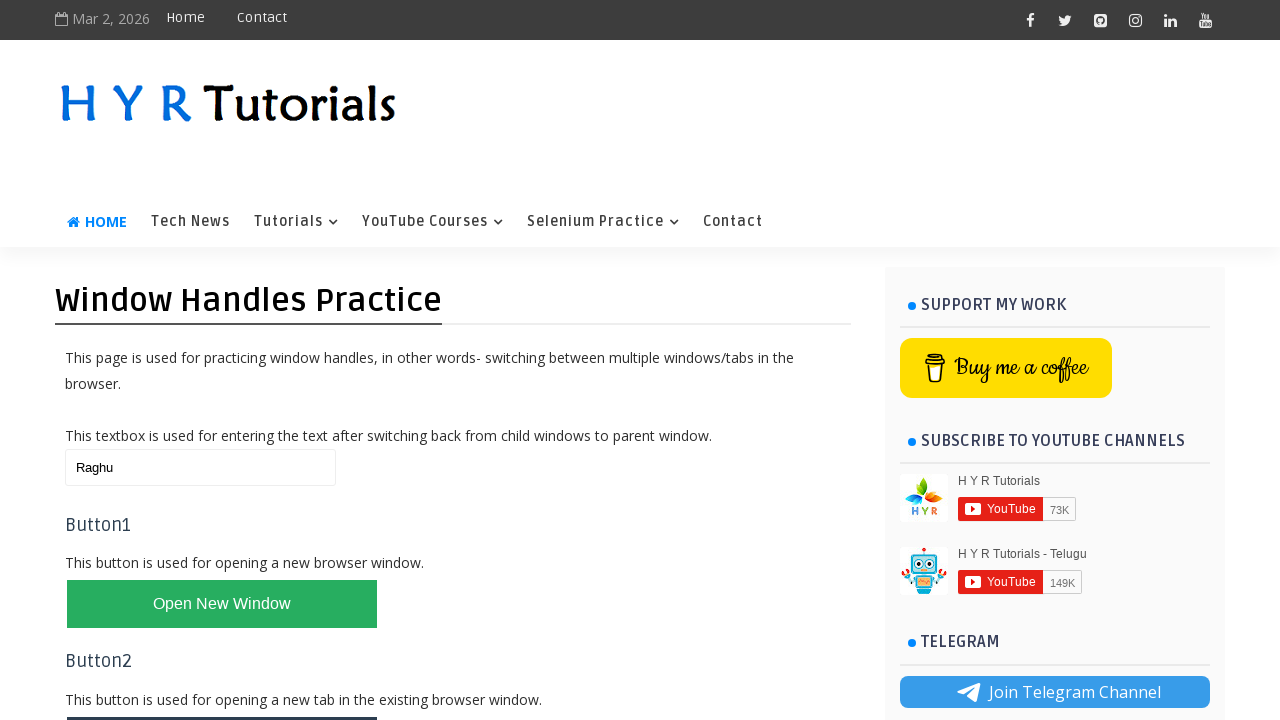